Tests sorting table 2 by the Due column using semantic class selectors for better cross-browser compatibility

Starting URL: http://the-internet.herokuapp.com/tables

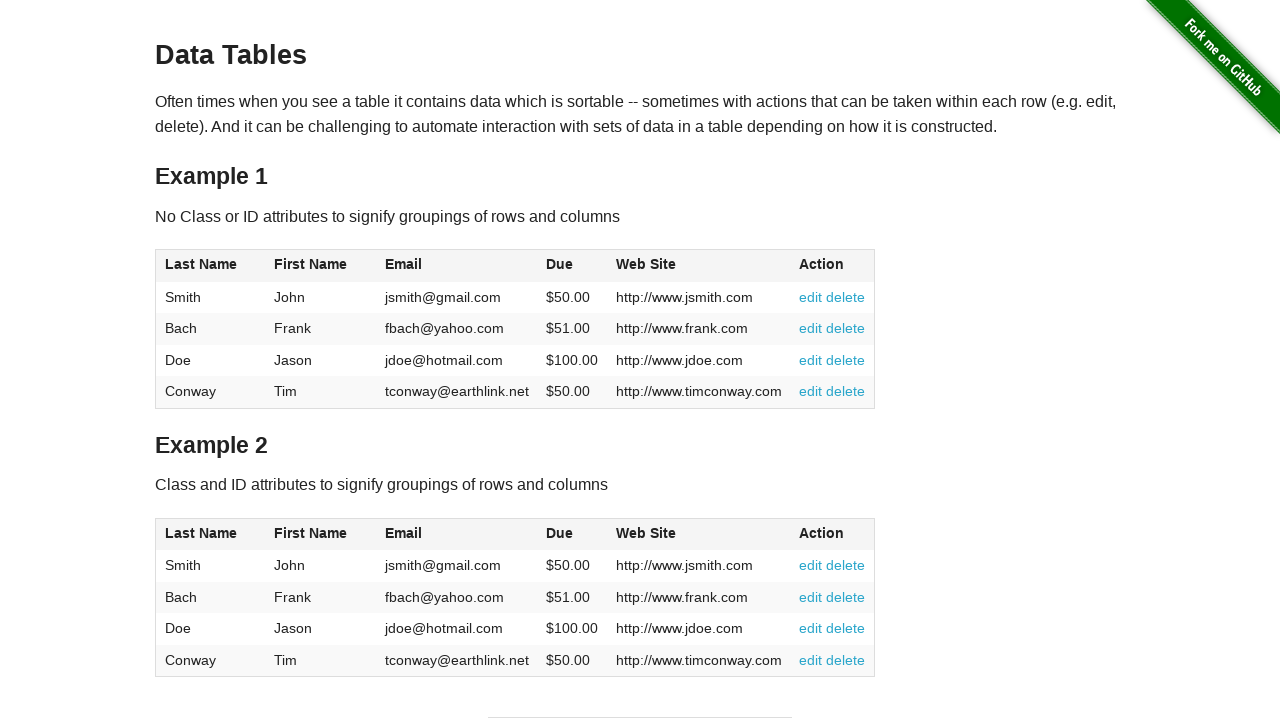

Clicked the Due column header in table 2 to sort at (560, 533) on #table2 thead .dues
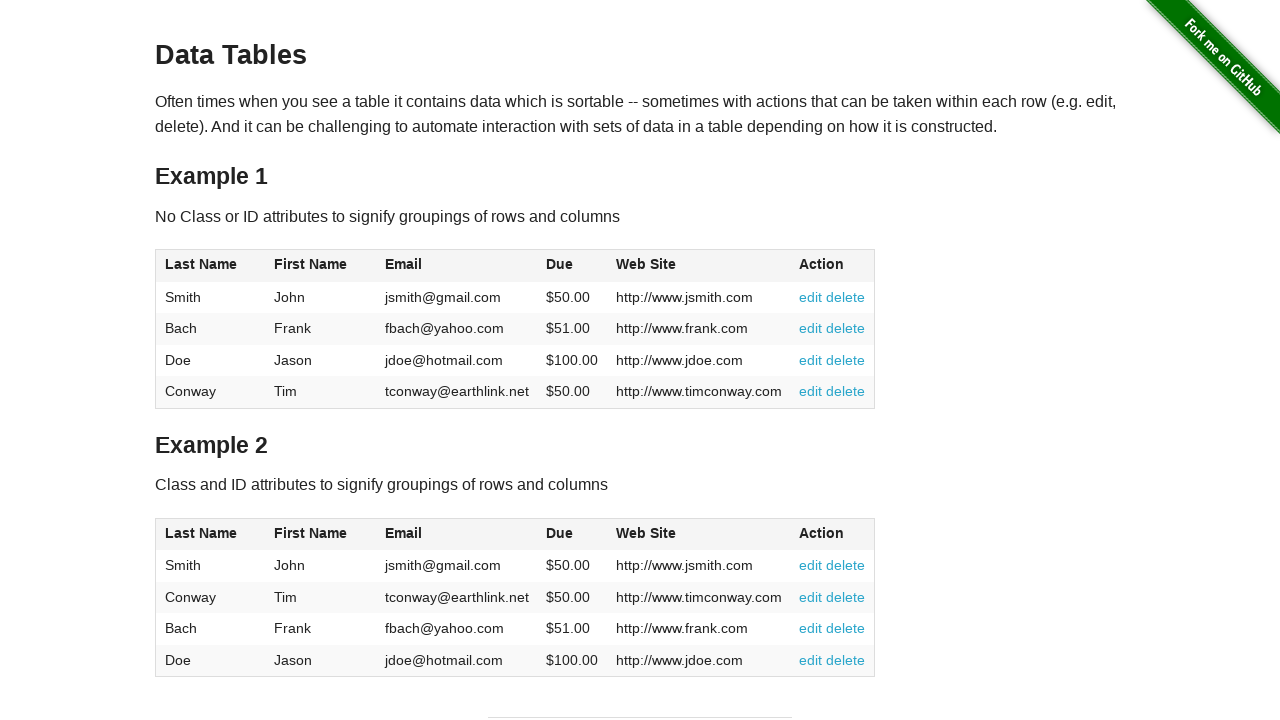

Table 2 updated after sorting by Due column in ascending order
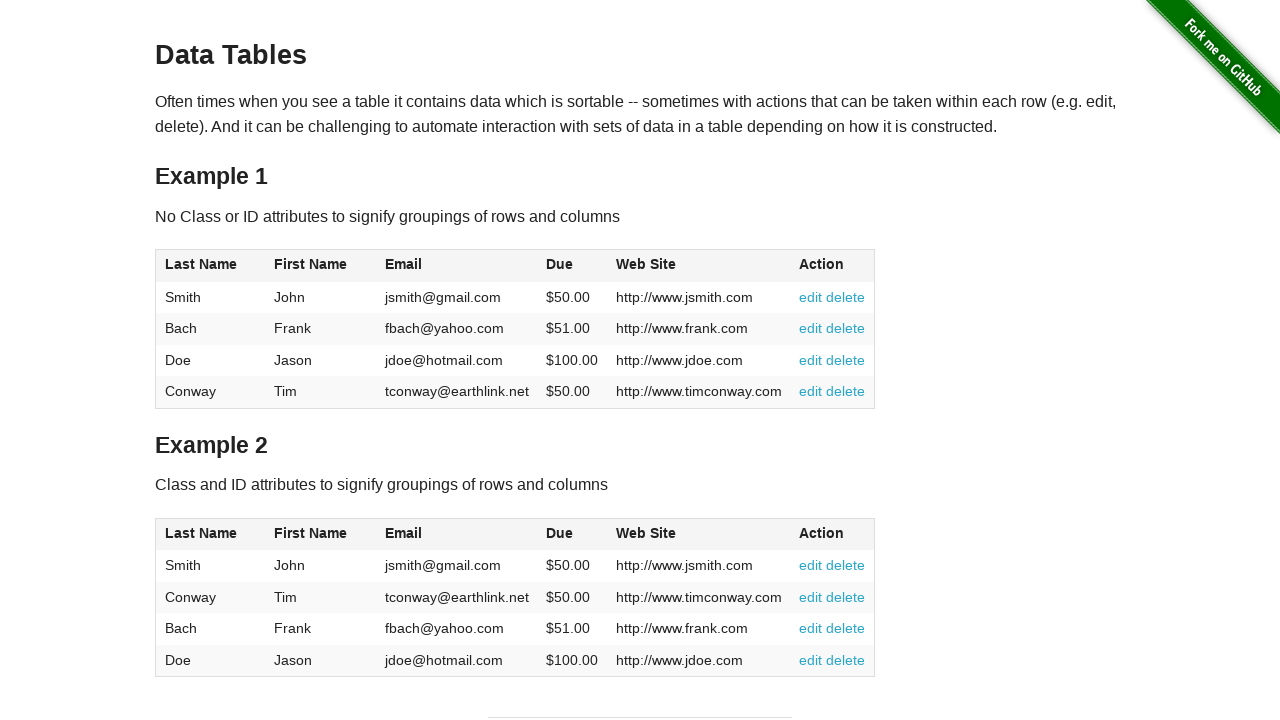

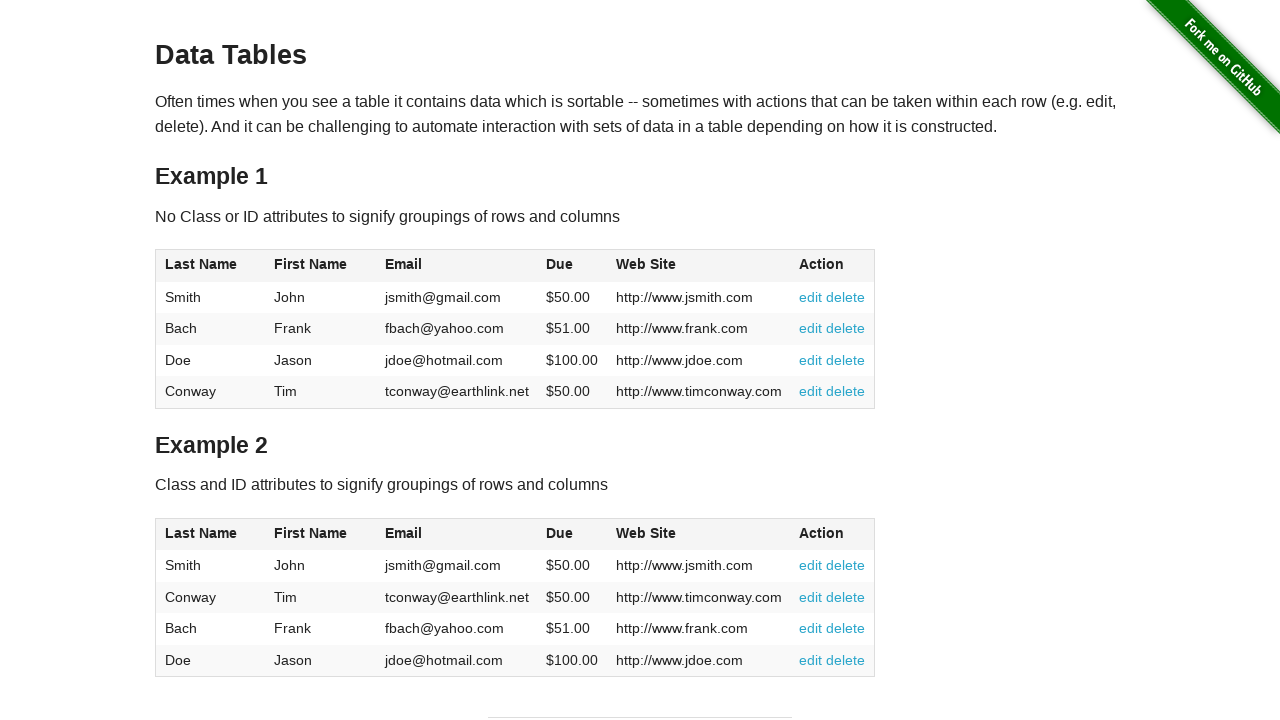